Tests JavaScript alert functionality by clicking a button that triggers an alert dialog, accepting the alert, and verifying the result message is displayed on the page.

Starting URL: http://the-internet.herokuapp.com/javascript_alerts

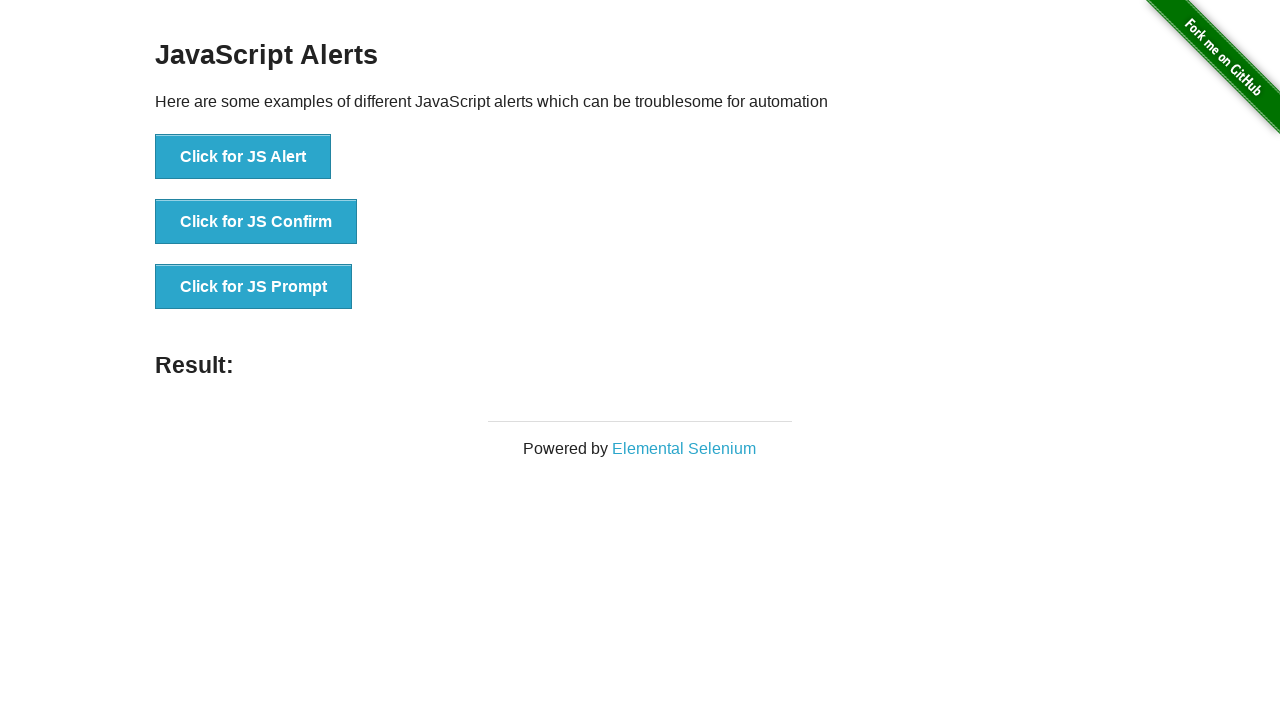

Clicked the first button to trigger JavaScript alert at (243, 157) on ul > li:nth-child(1) > button
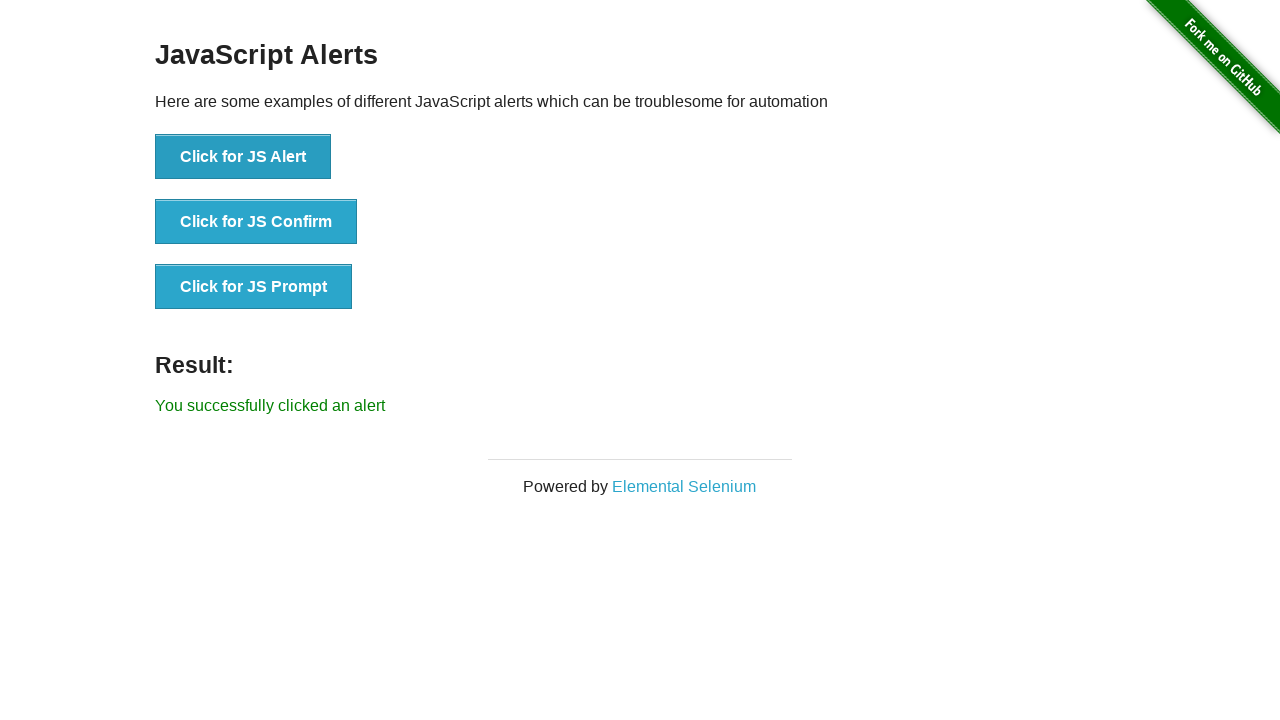

Set up alert dialog handler to accept dialogs
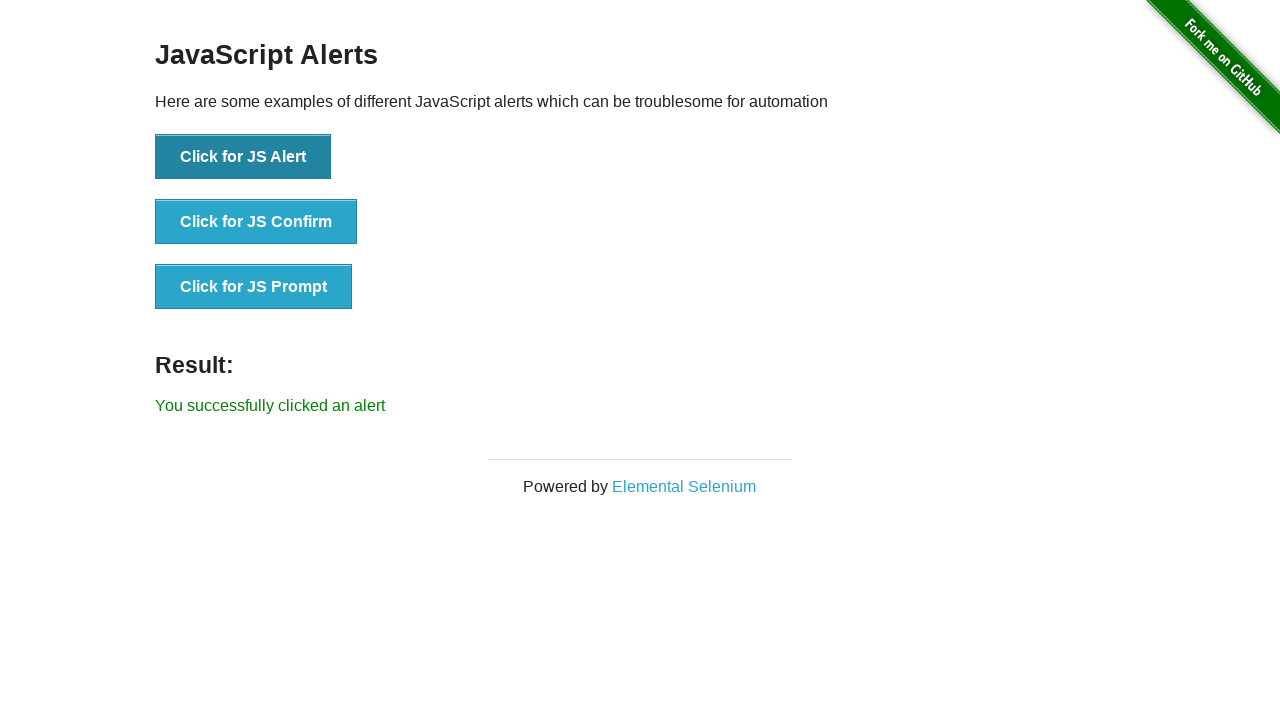

Waited for result element to appear
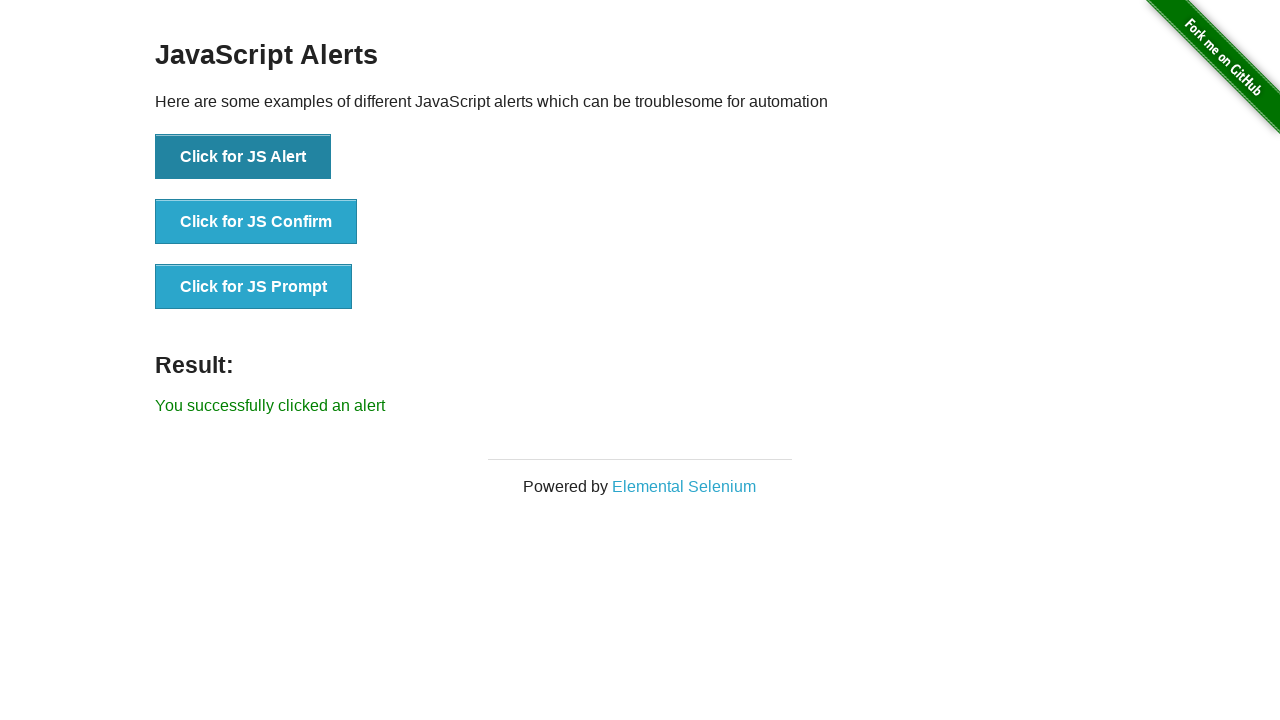

Retrieved result text content
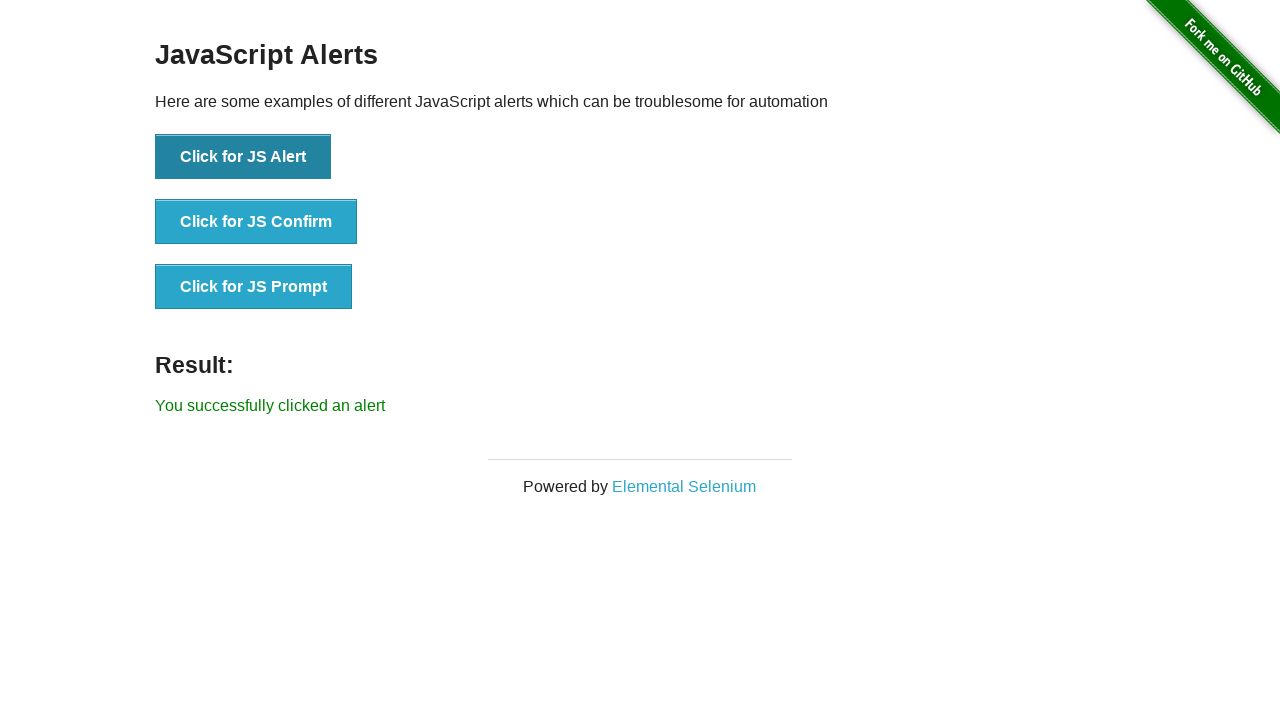

Verified result message equals 'You successfully clicked an alert'
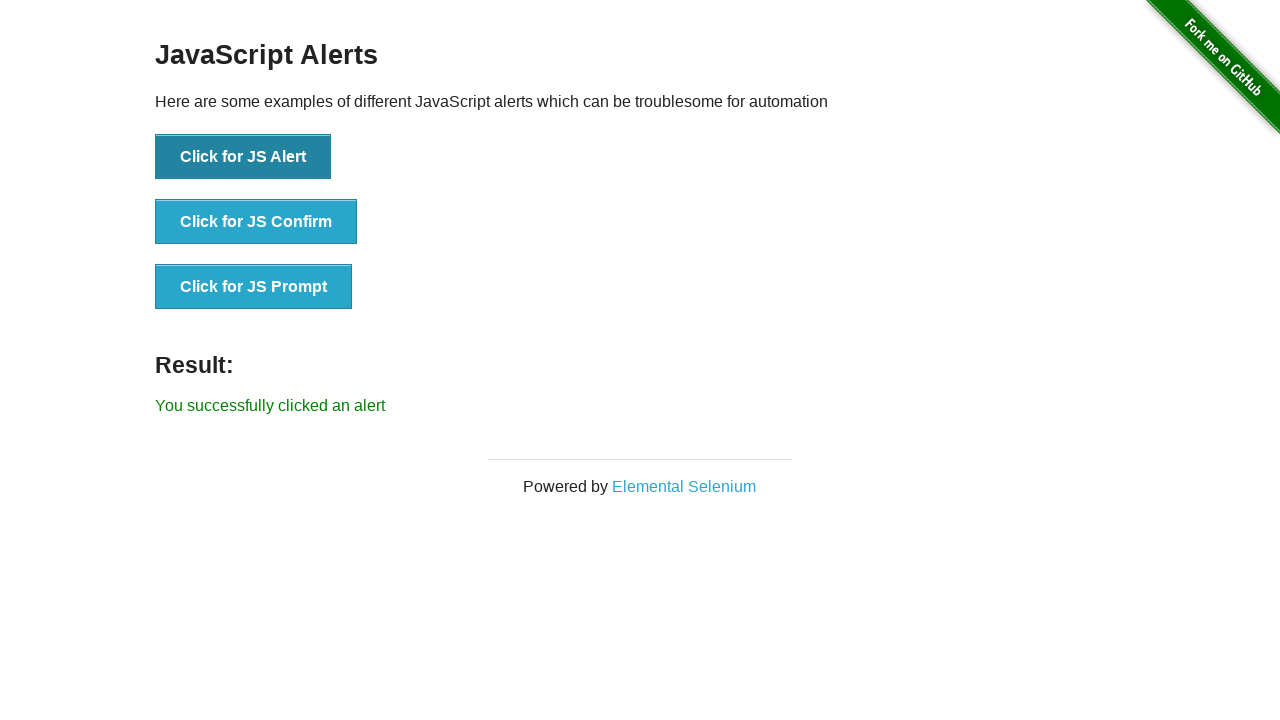

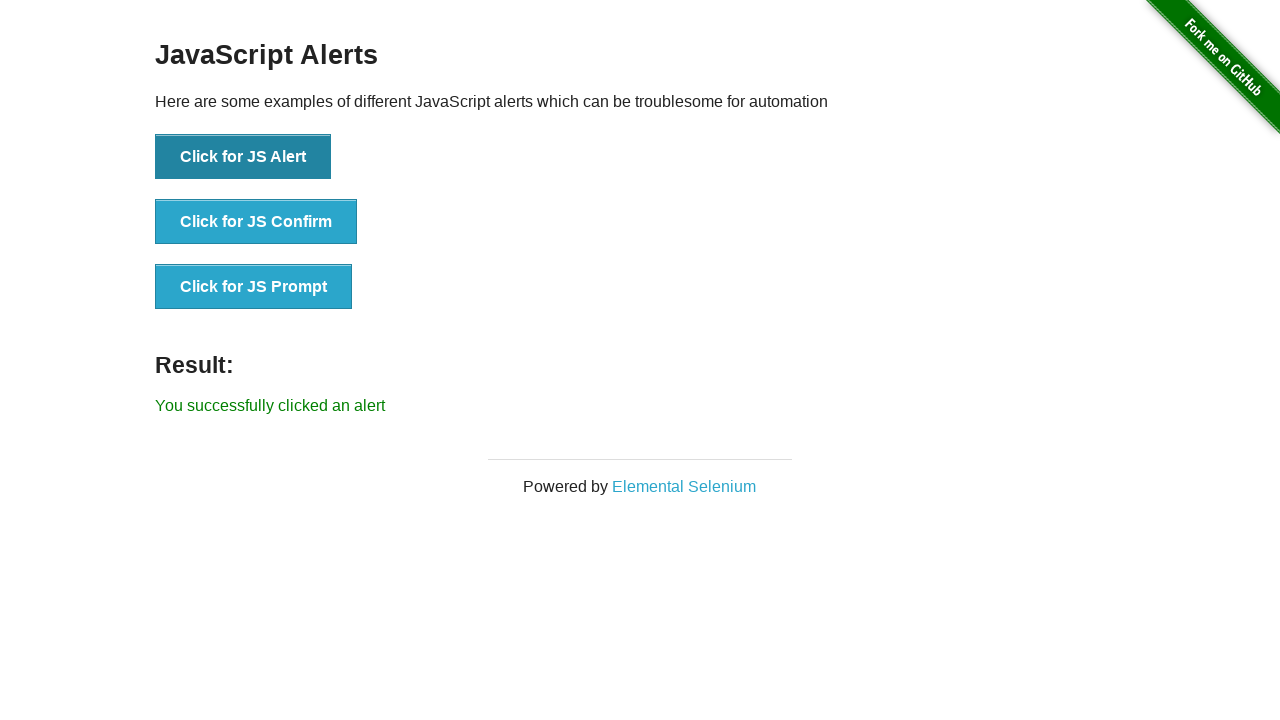